Tests that new items are appended to the bottom of the list by creating 3 todos

Starting URL: https://demo.playwright.dev/todomvc

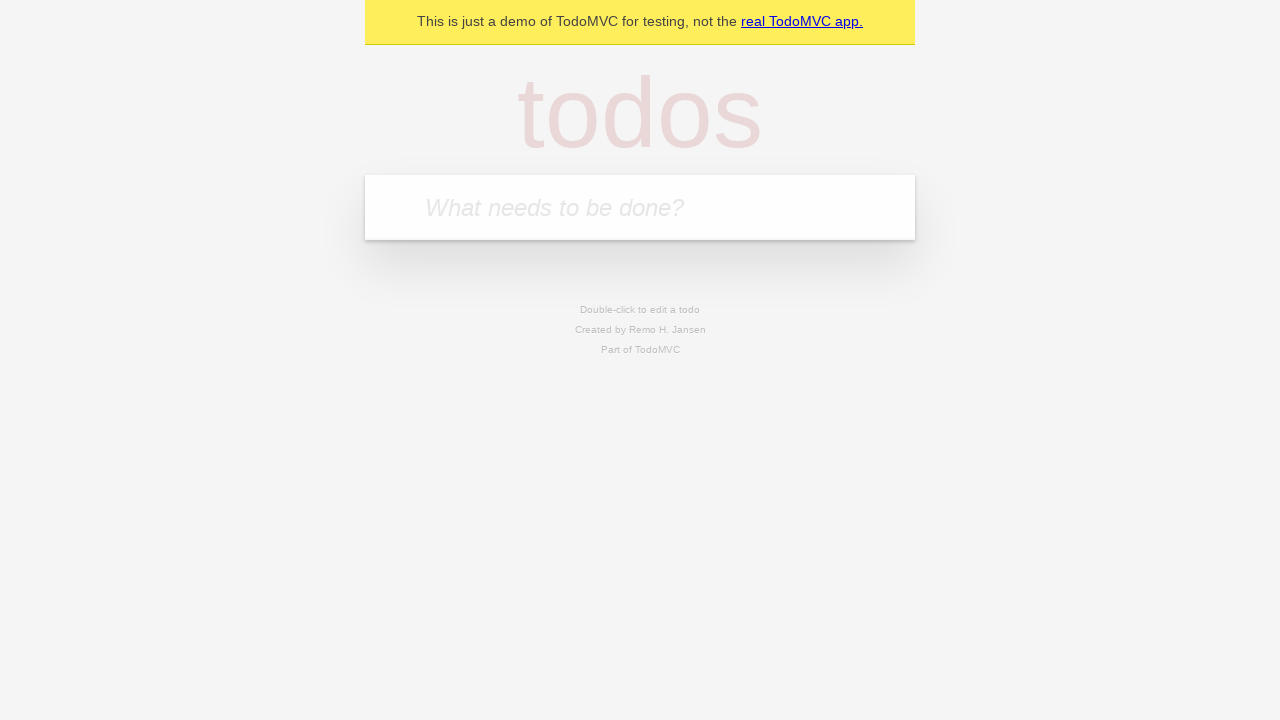

Filled new todo field with 'buy some cheese' on .new-todo
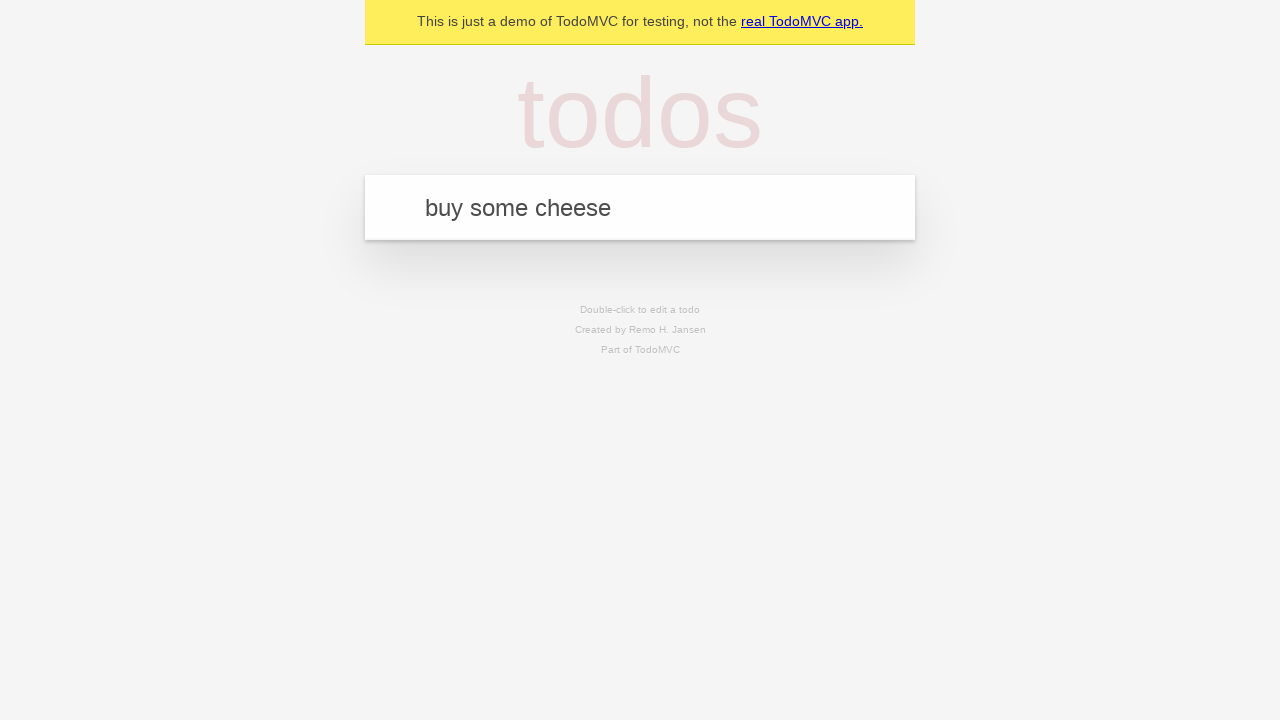

Pressed Enter to add first todo on .new-todo
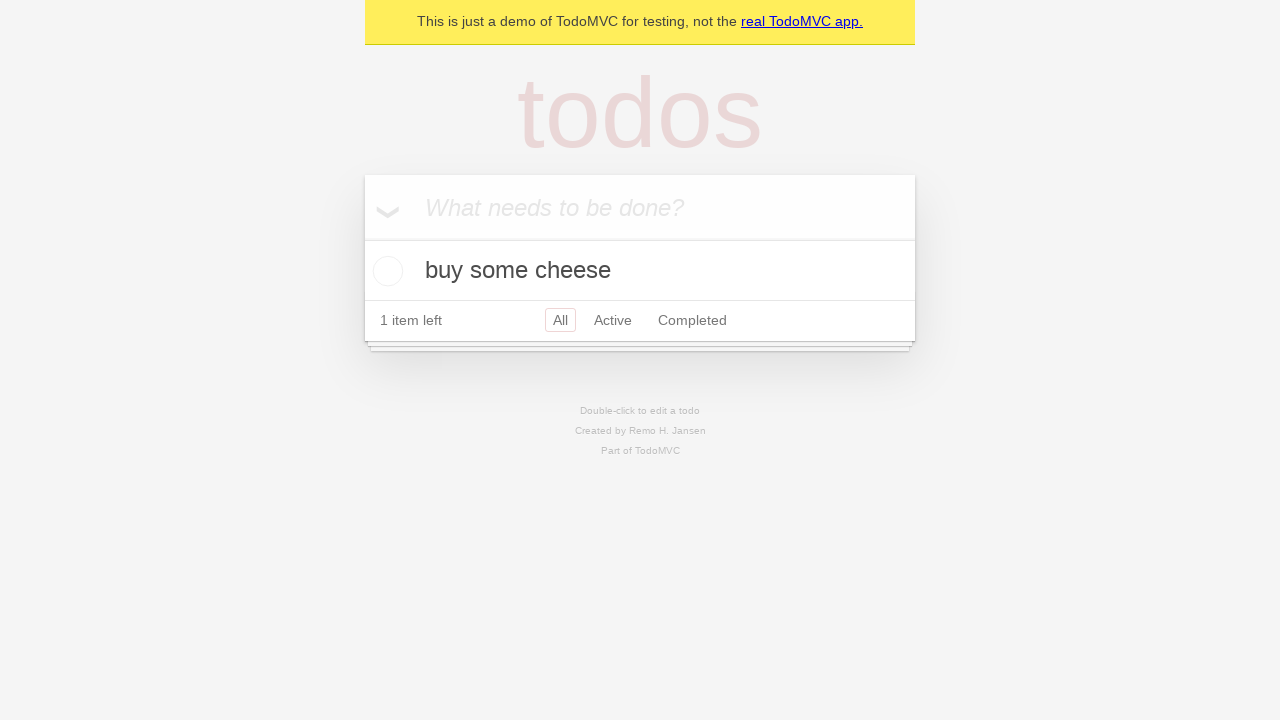

Filled new todo field with 'feed the cat' on .new-todo
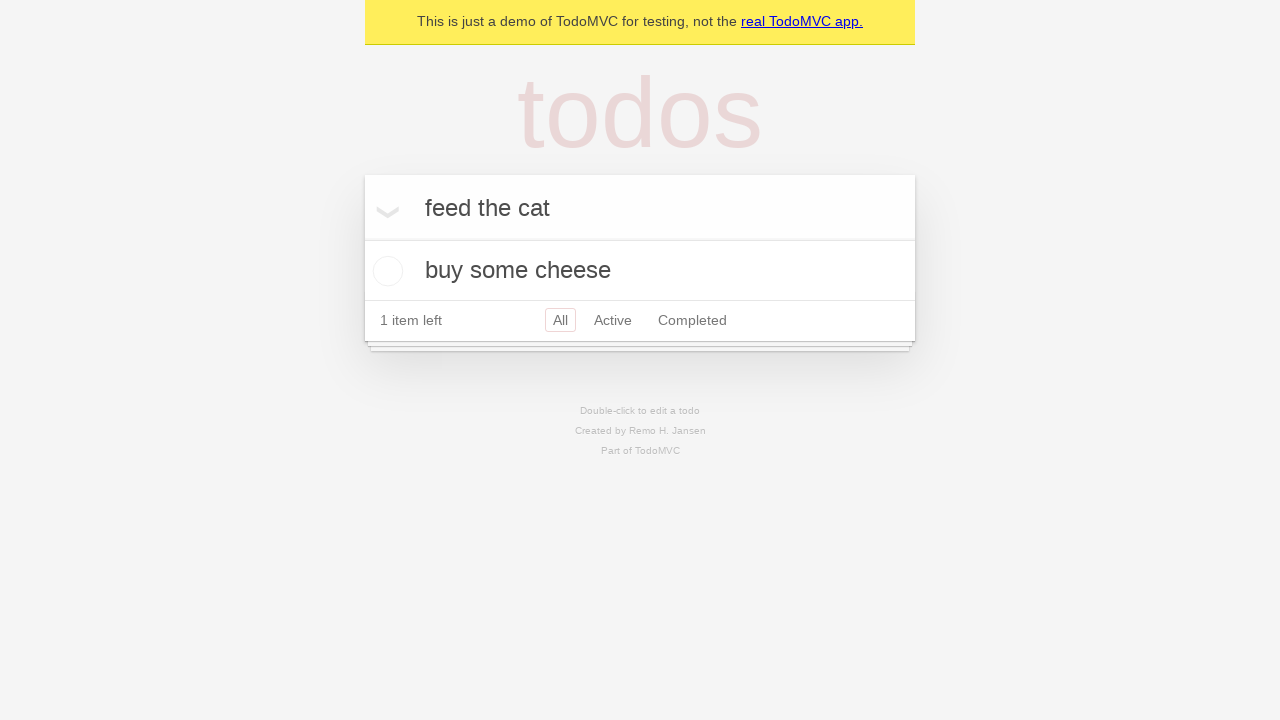

Pressed Enter to add second todo on .new-todo
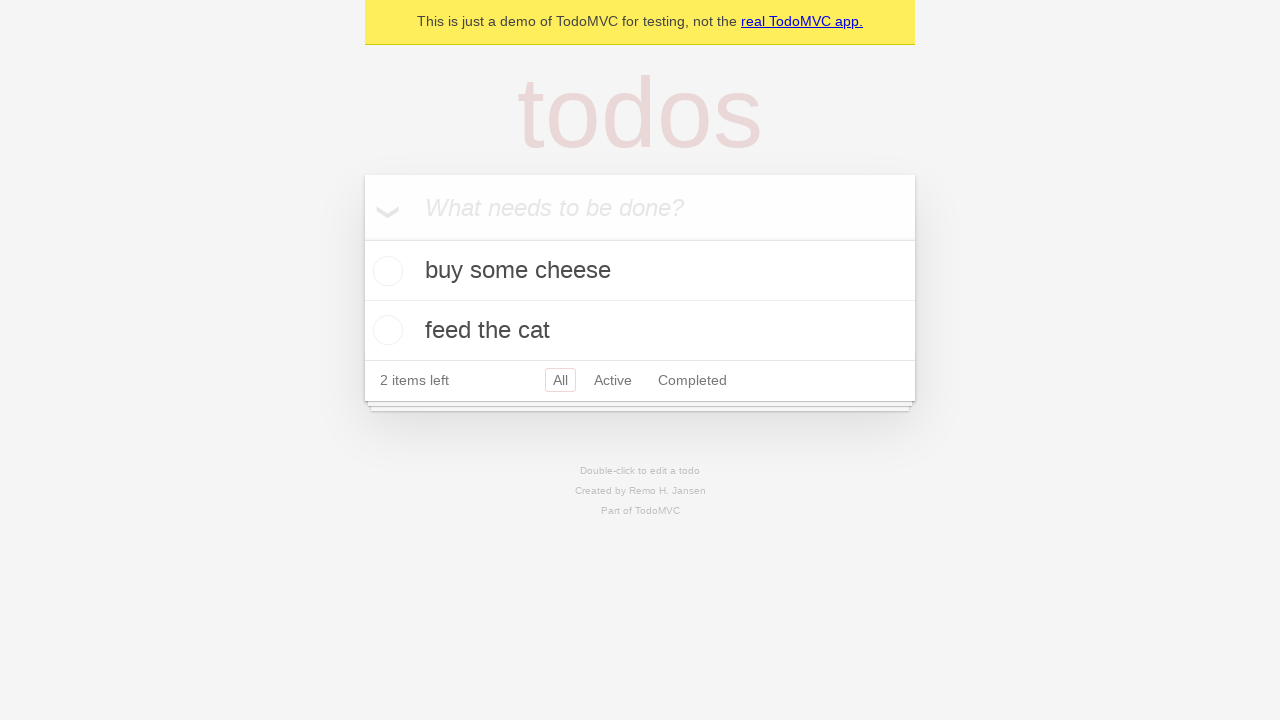

Filled new todo field with 'book a doctors appointment' on .new-todo
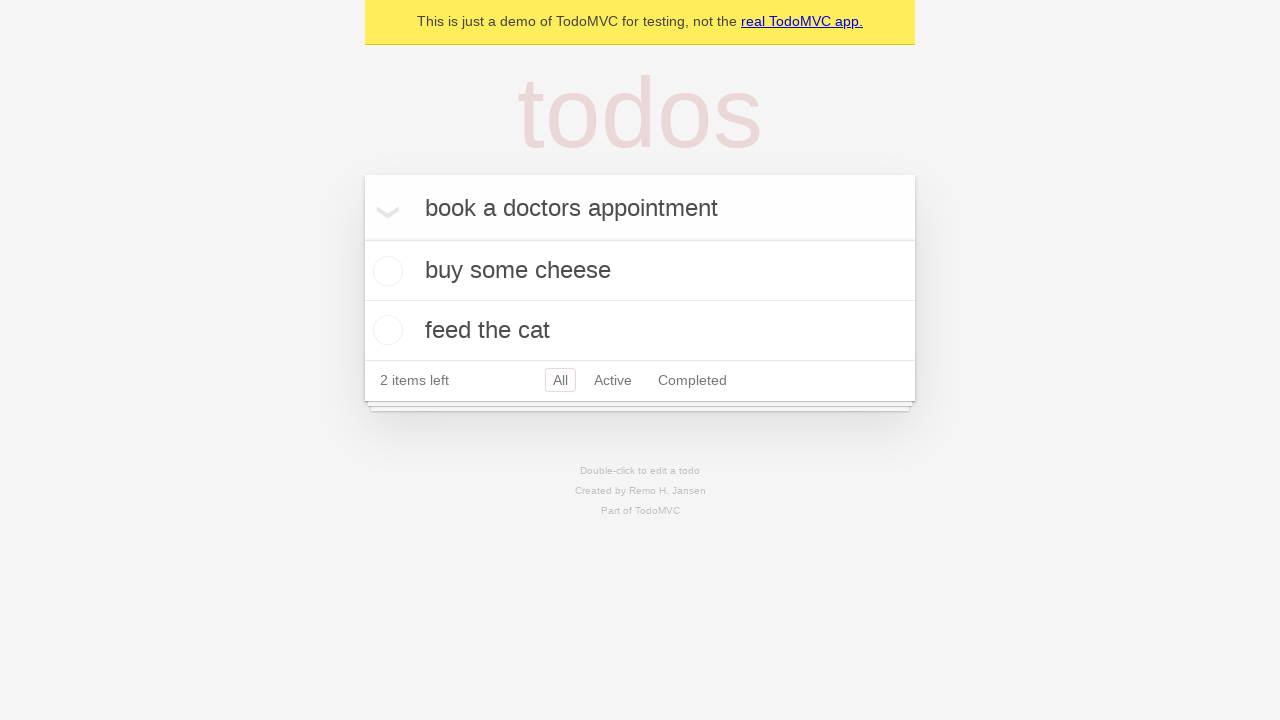

Pressed Enter to add third todo on .new-todo
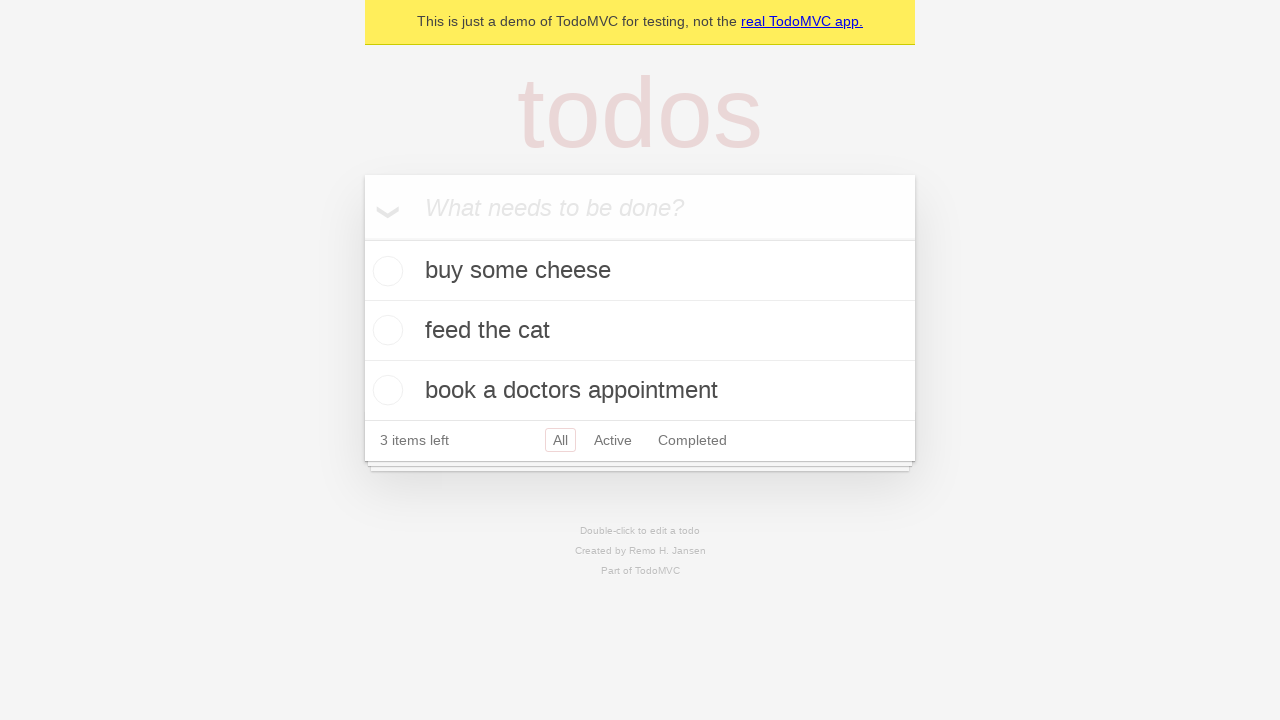

Verified all 3 todos are present in the list
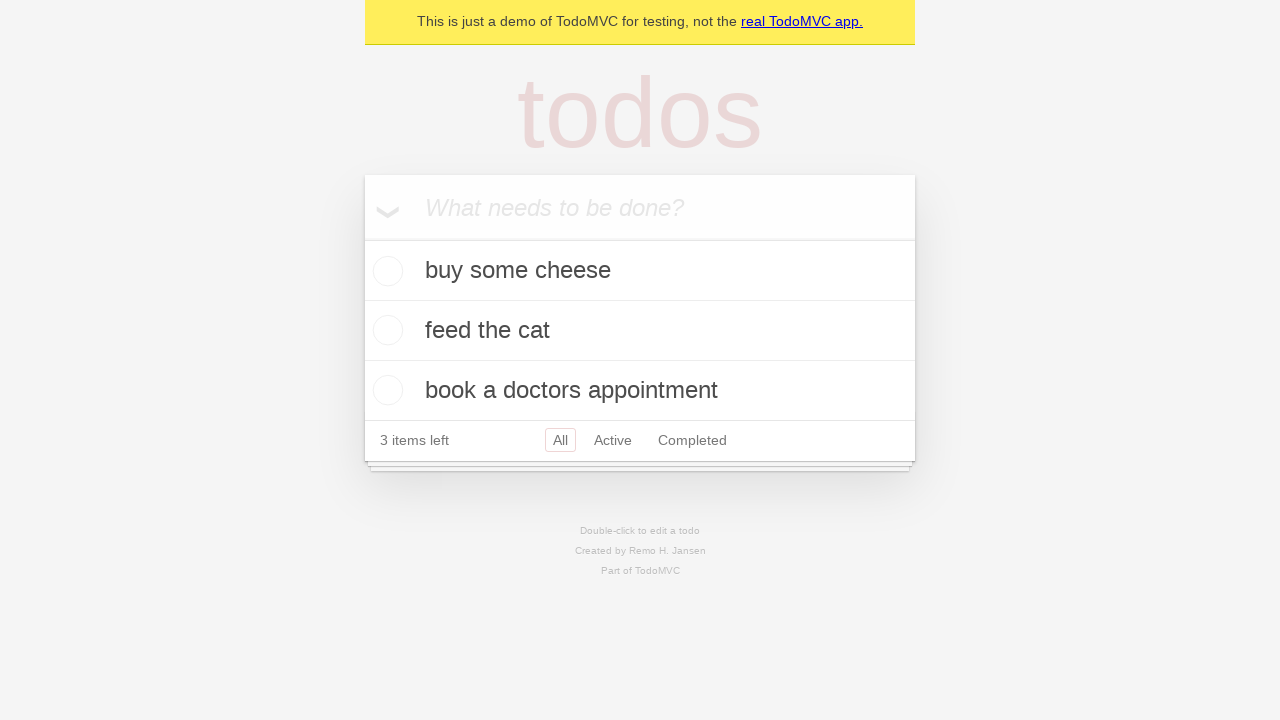

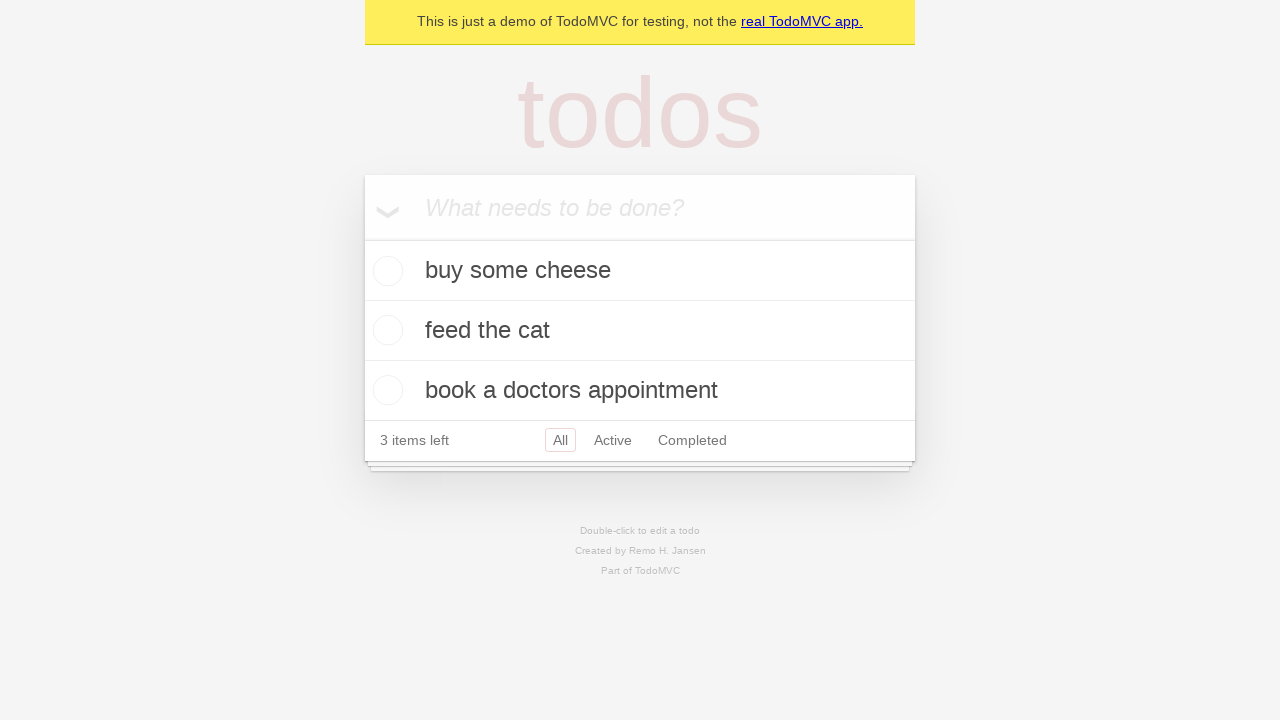